Tests file download functionality by navigating to a download page and clicking on the first download link to trigger a file download.

Starting URL: https://the-internet.herokuapp.com/download

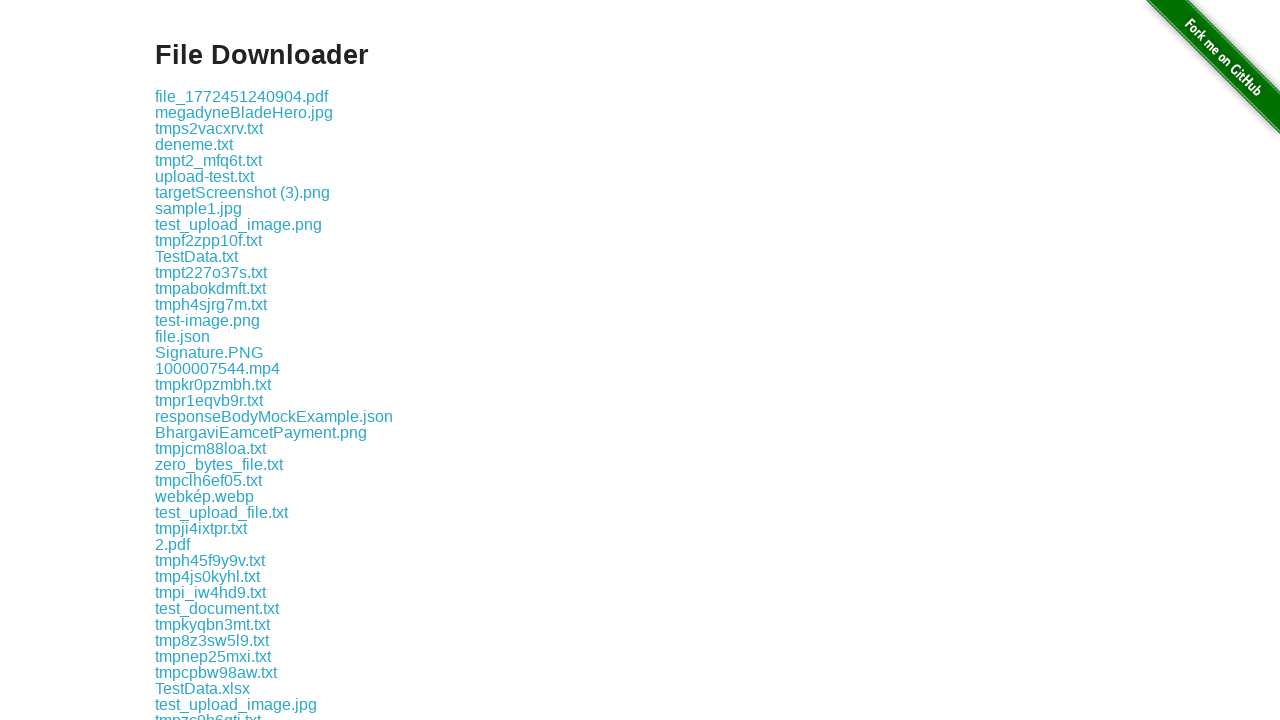

Clicked the first download link to initiate file download at (242, 96) on .example a
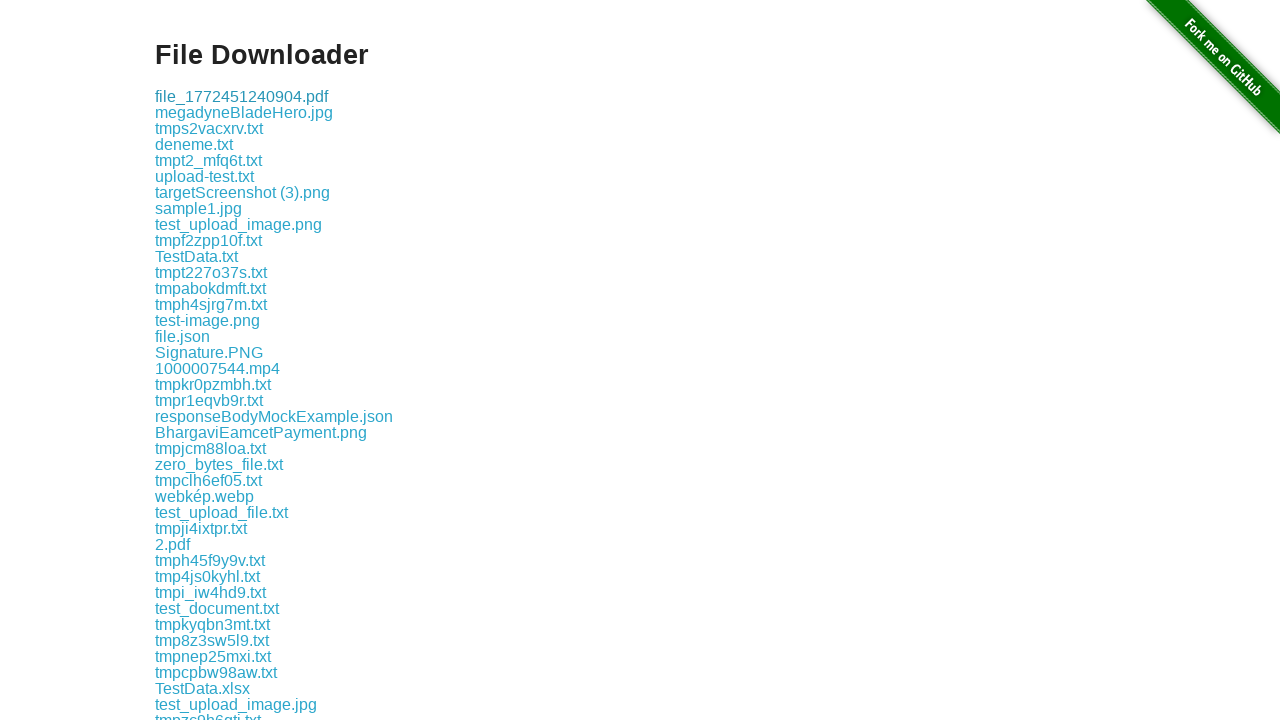

Waited 2 seconds for download to initiate
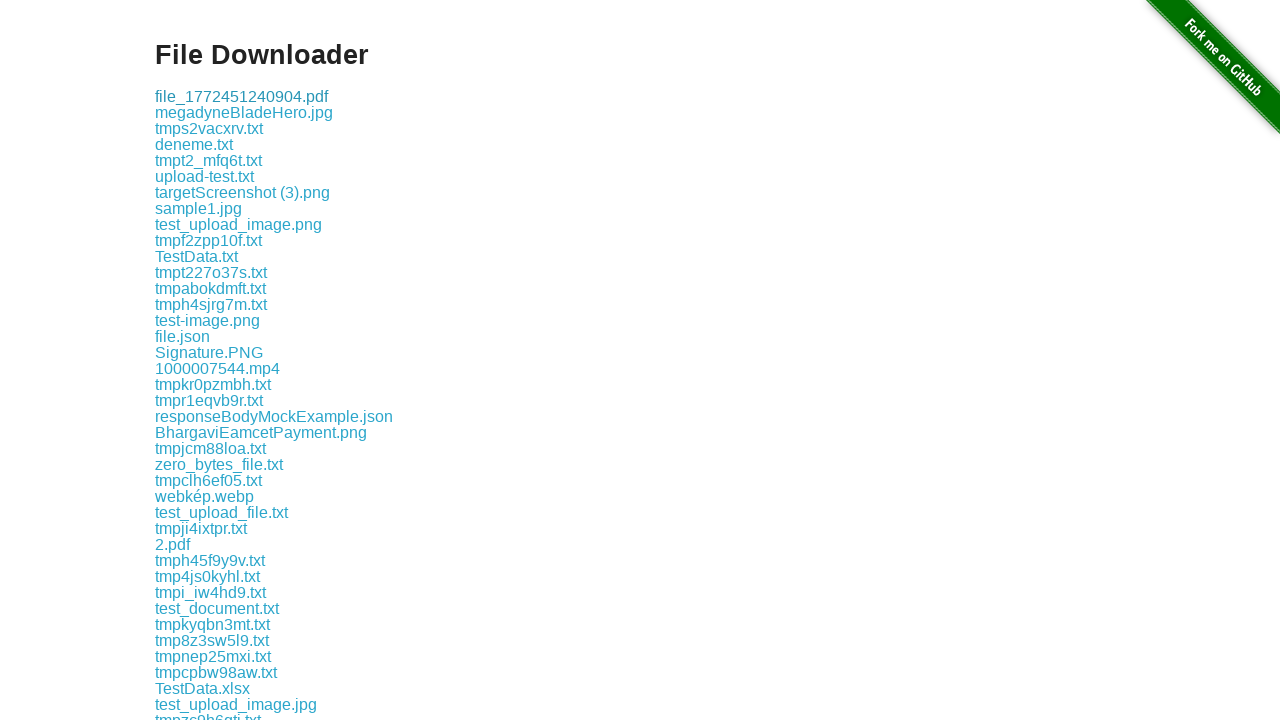

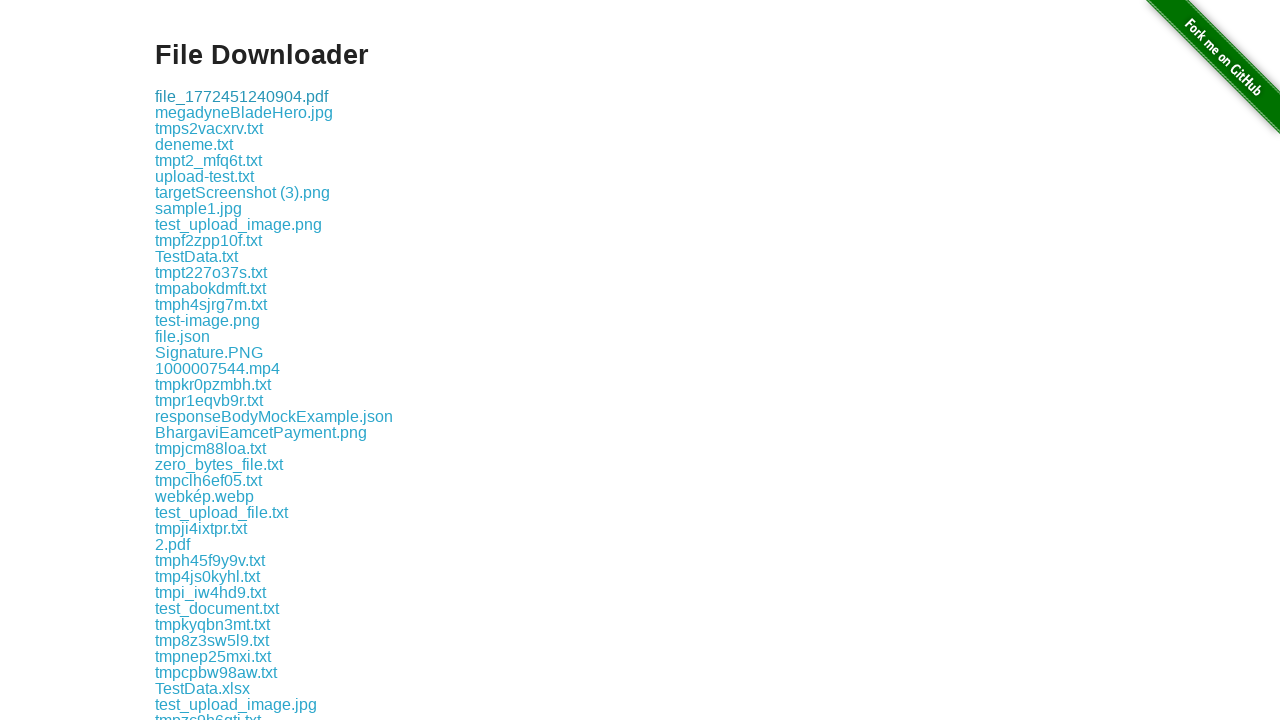